Tests drag and drop functionality on jQuery UI demo page by dragging an element to a drop target and verifying the drop was successful

Starting URL: https://jqueryui.com/droppable/

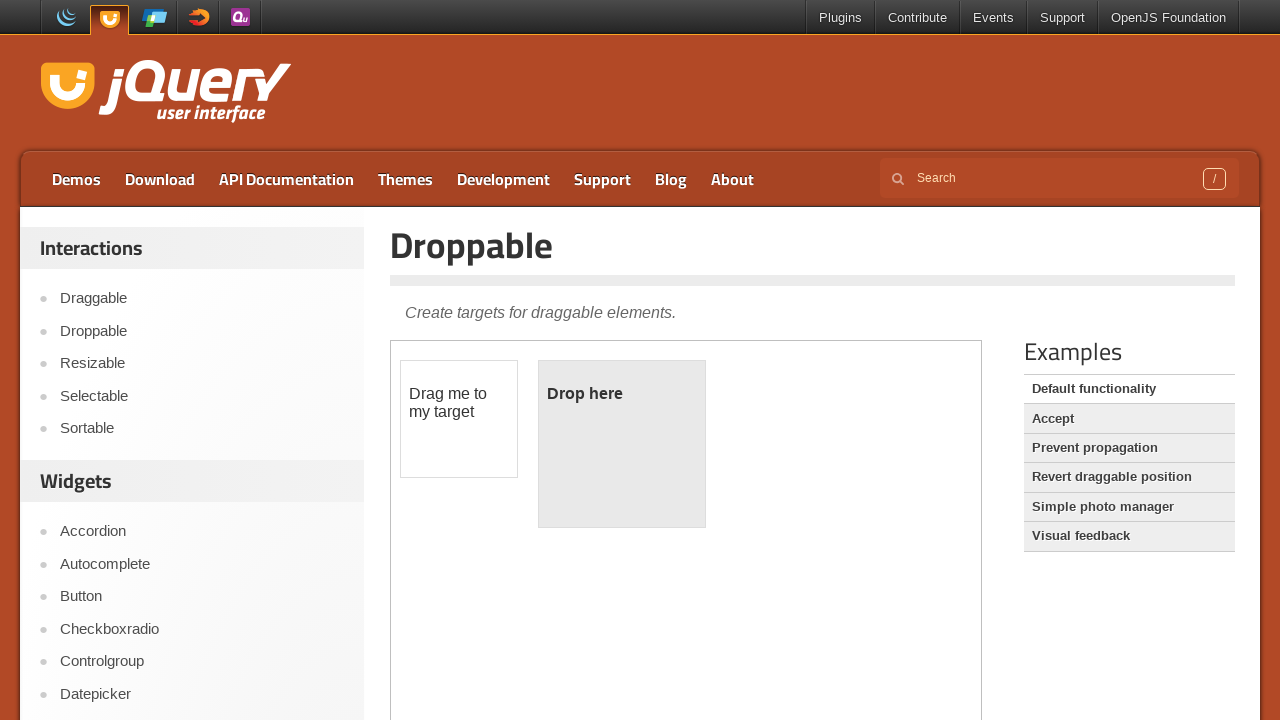

Located draggable element within demo iframe
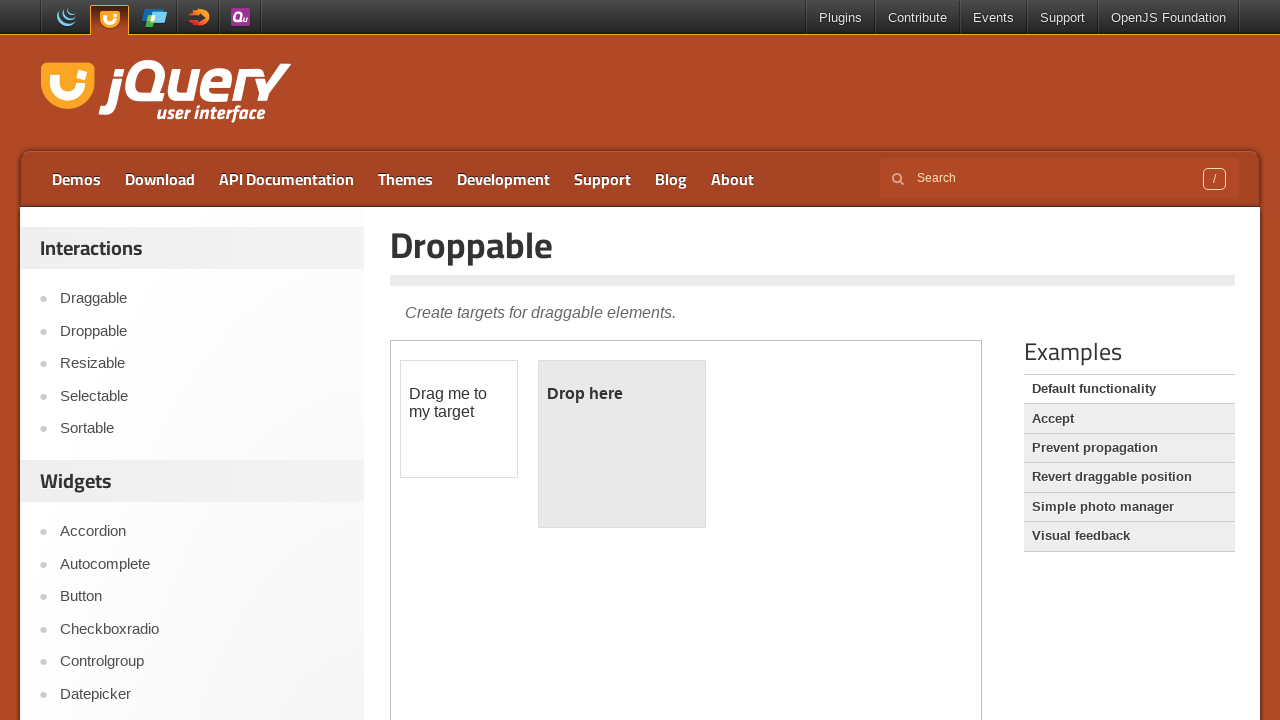

Located droppable target element within demo iframe
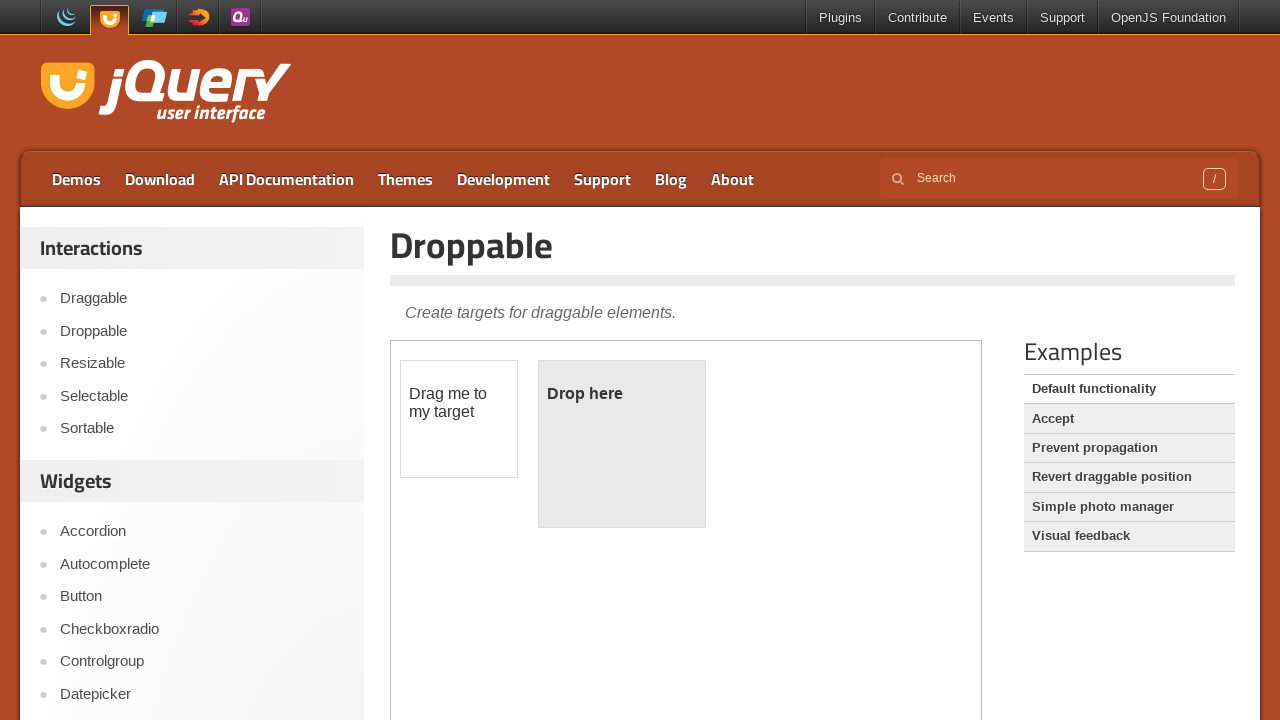

Dragged element to drop target at (622, 444)
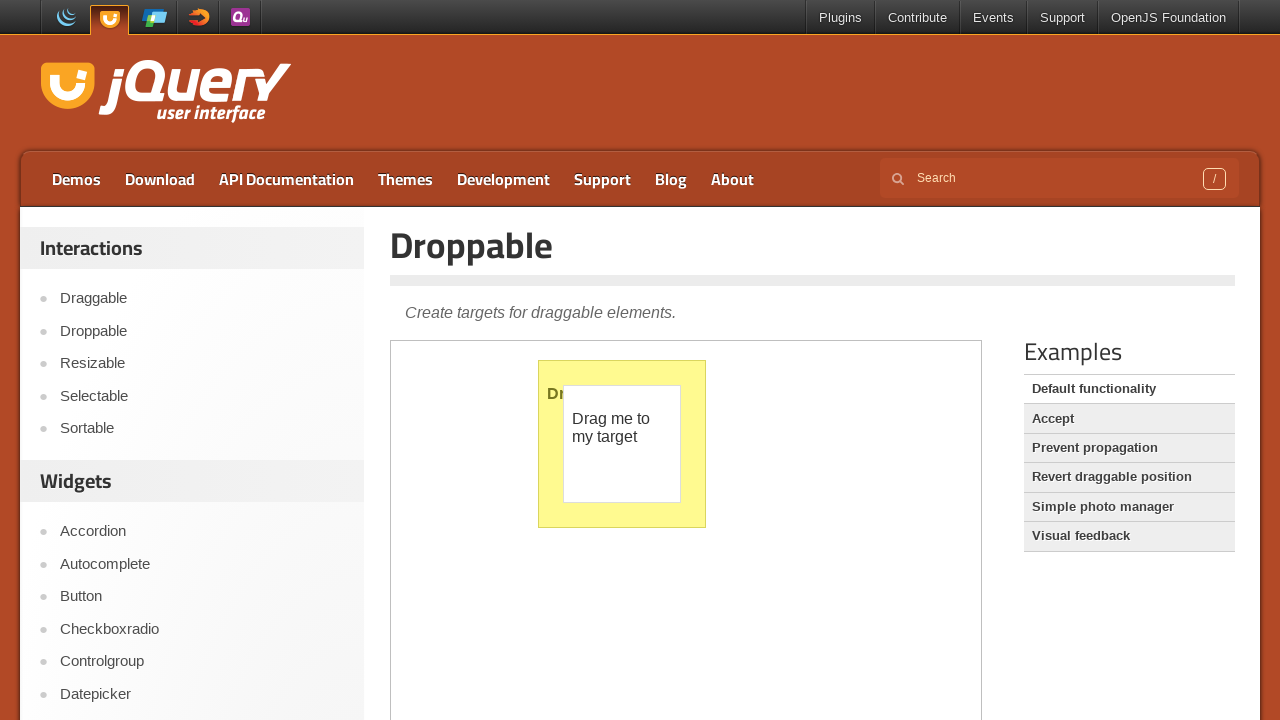

Drop operation completed and target element is ready
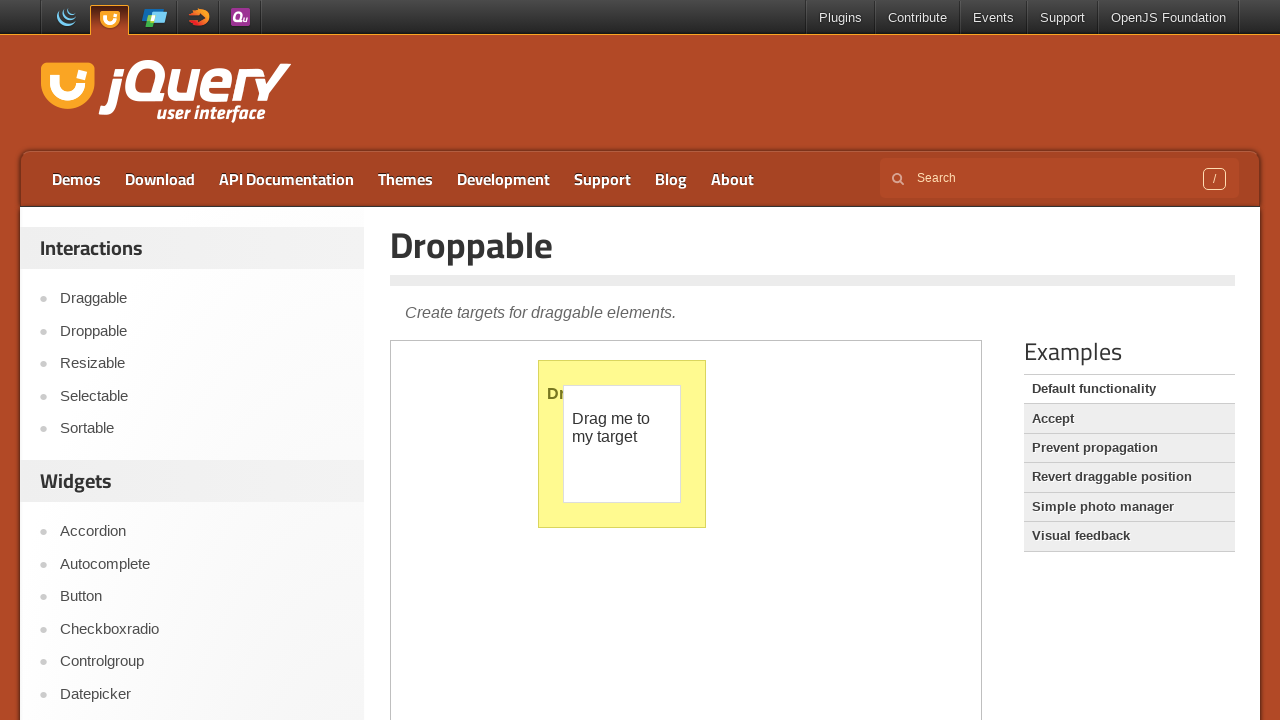

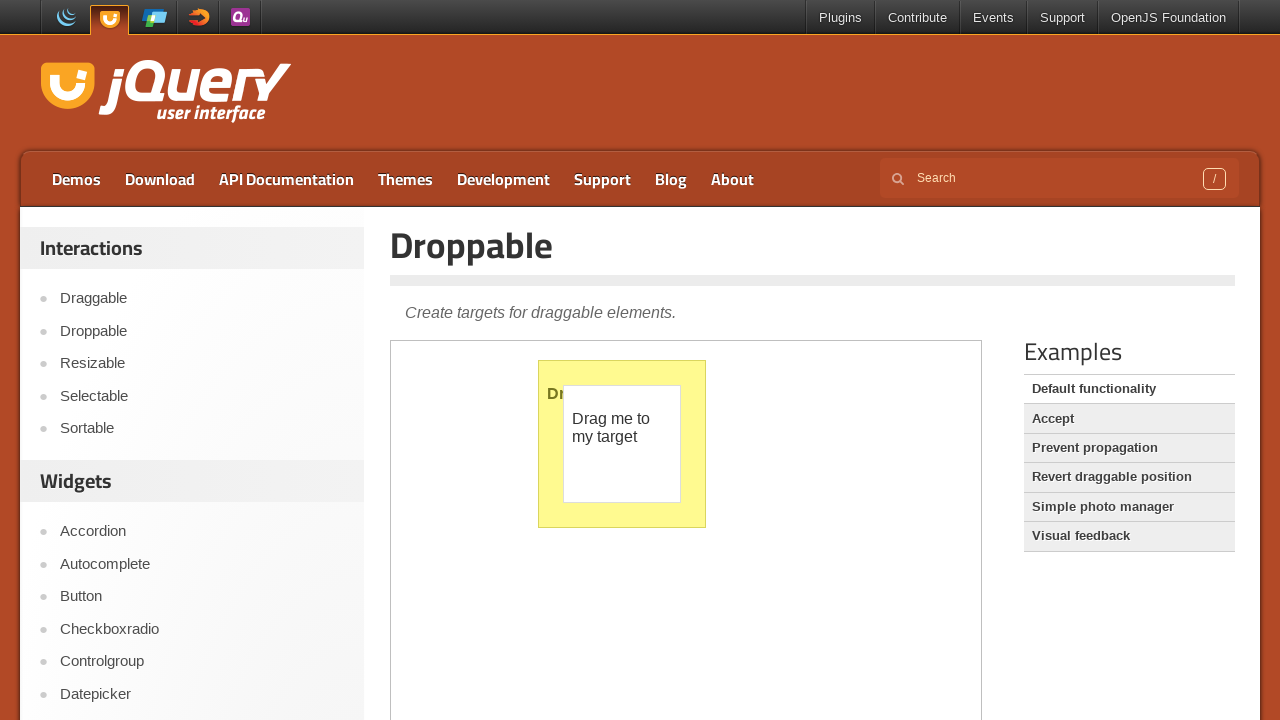